Tests click functionality by navigating to Add/Remove Elements page and clicking the Add Element button

Starting URL: https://the-internet.herokuapp.com/

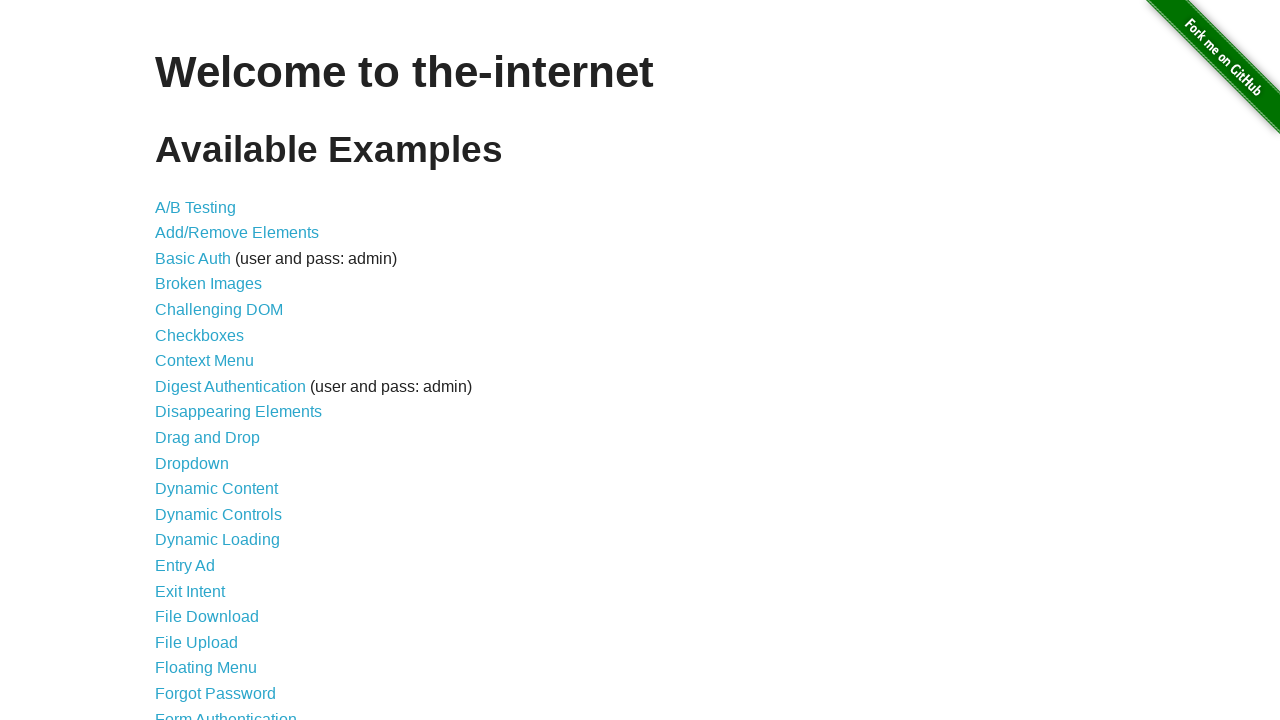

Clicked on Add/Remove Elements link at (237, 233) on text=Add/Remove Elements
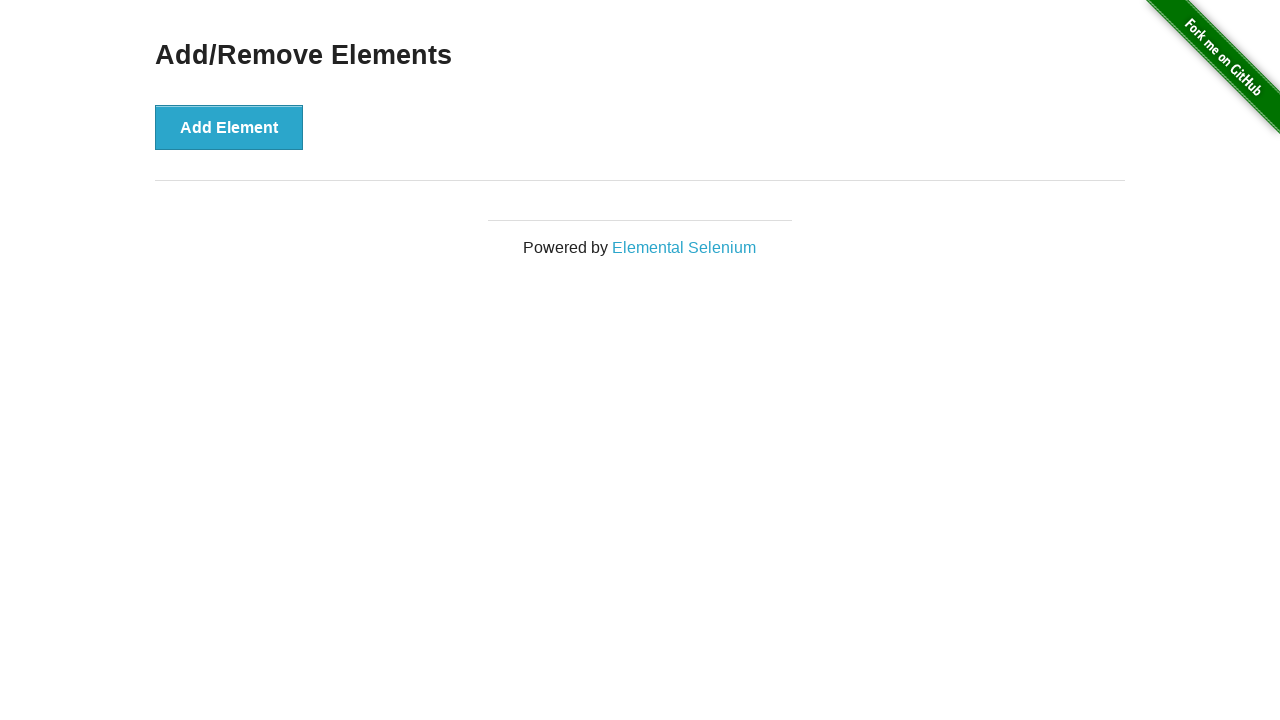

Clicked on Add Element button at (229, 127) on text=Add Element
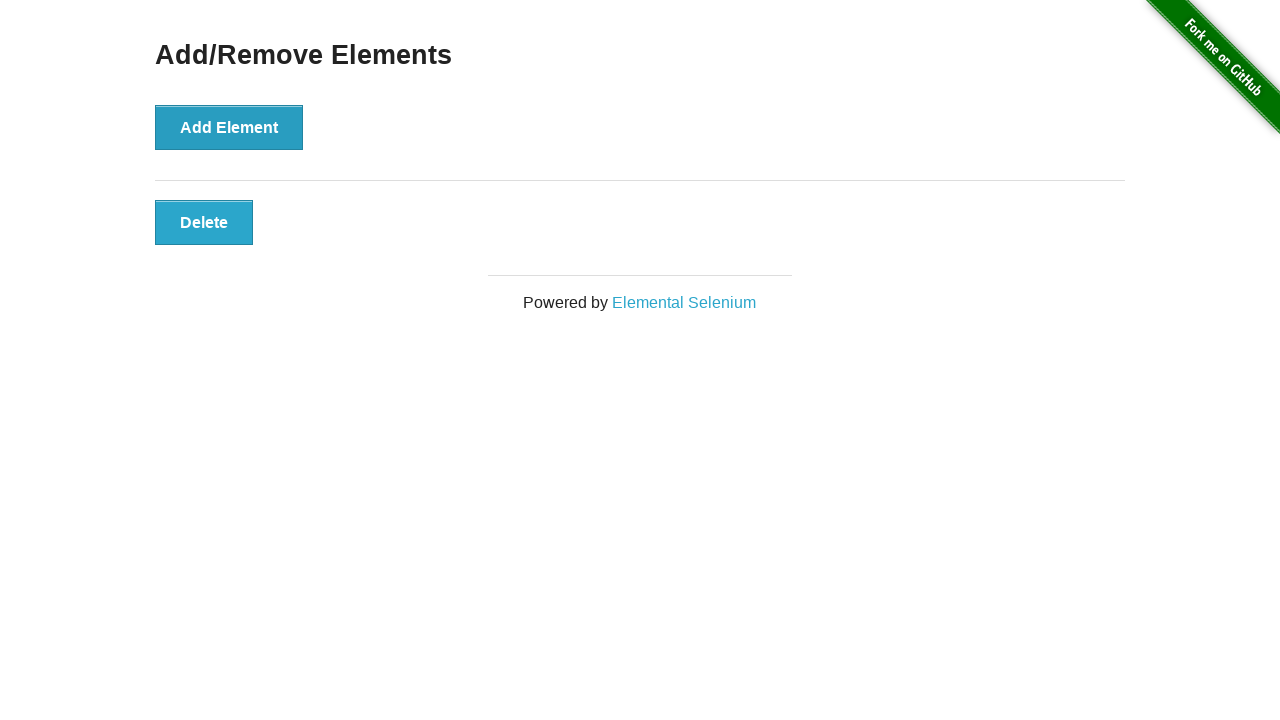

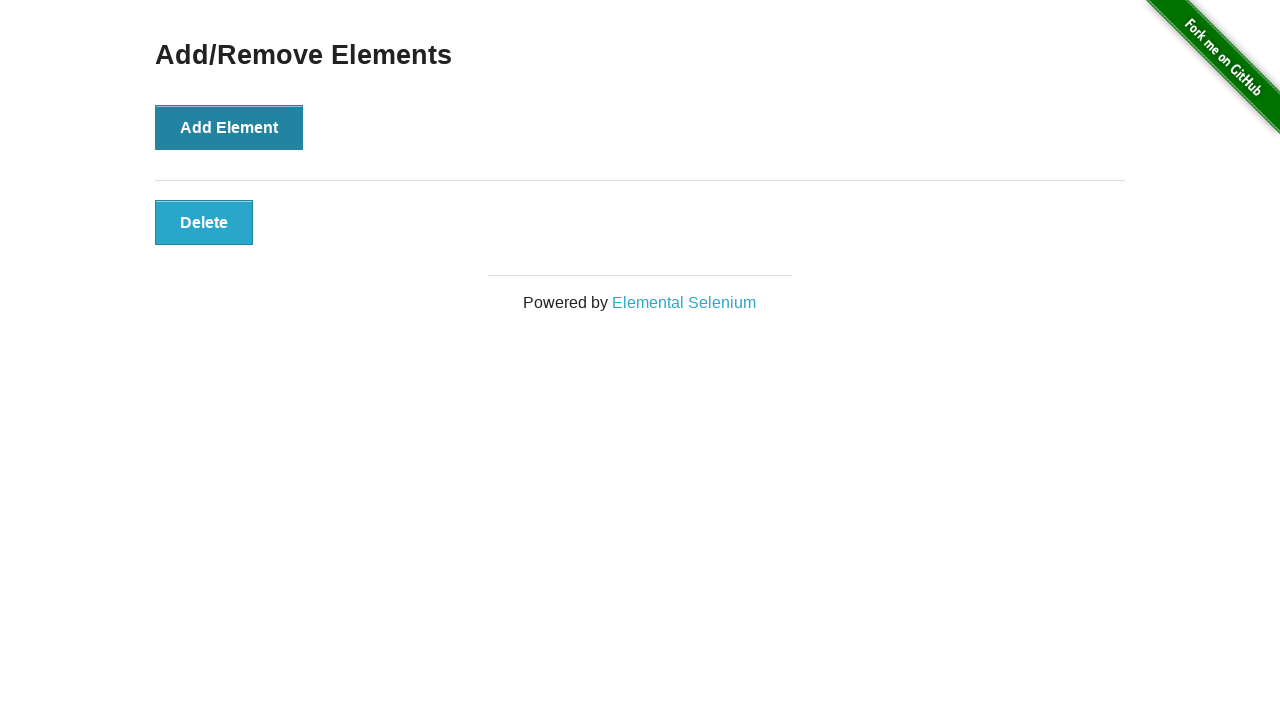